Tests that Clear completed button is hidden when no items are completed

Starting URL: https://demo.playwright.dev/todomvc

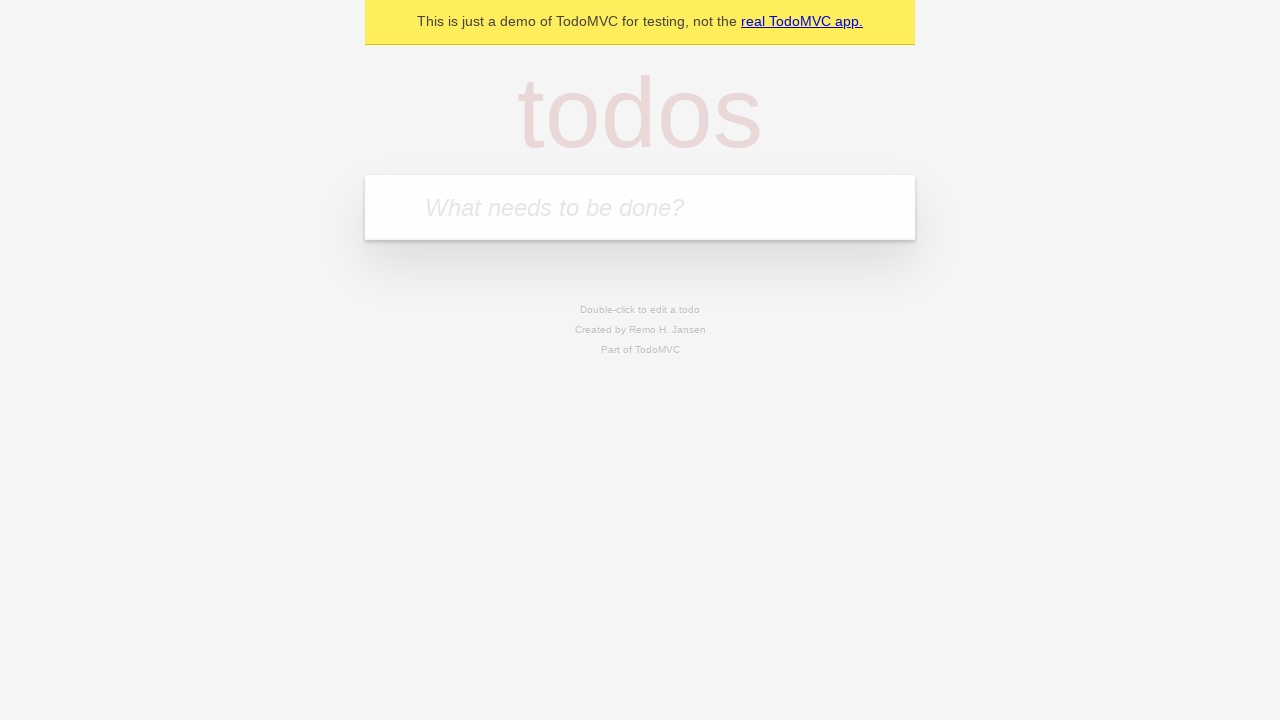

Filled todo input with 'buy some cheese' on internal:attr=[placeholder="What needs to be done?"i]
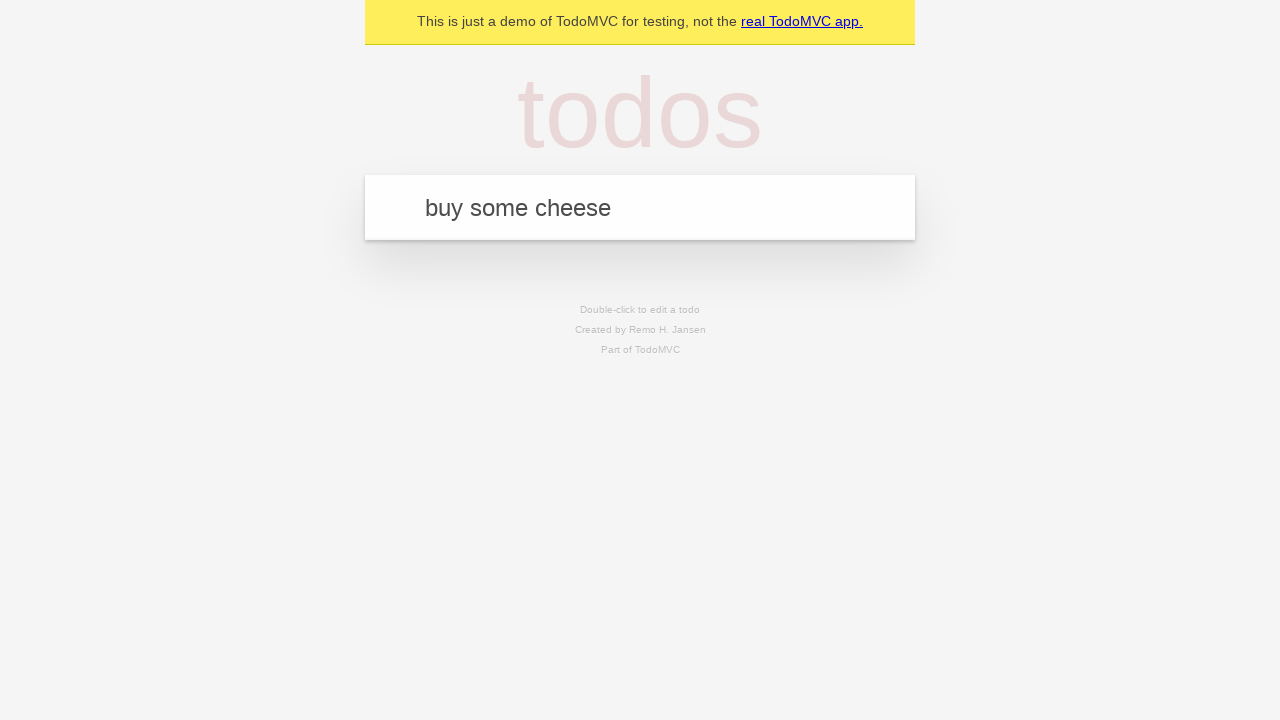

Pressed Enter to create first todo on internal:attr=[placeholder="What needs to be done?"i]
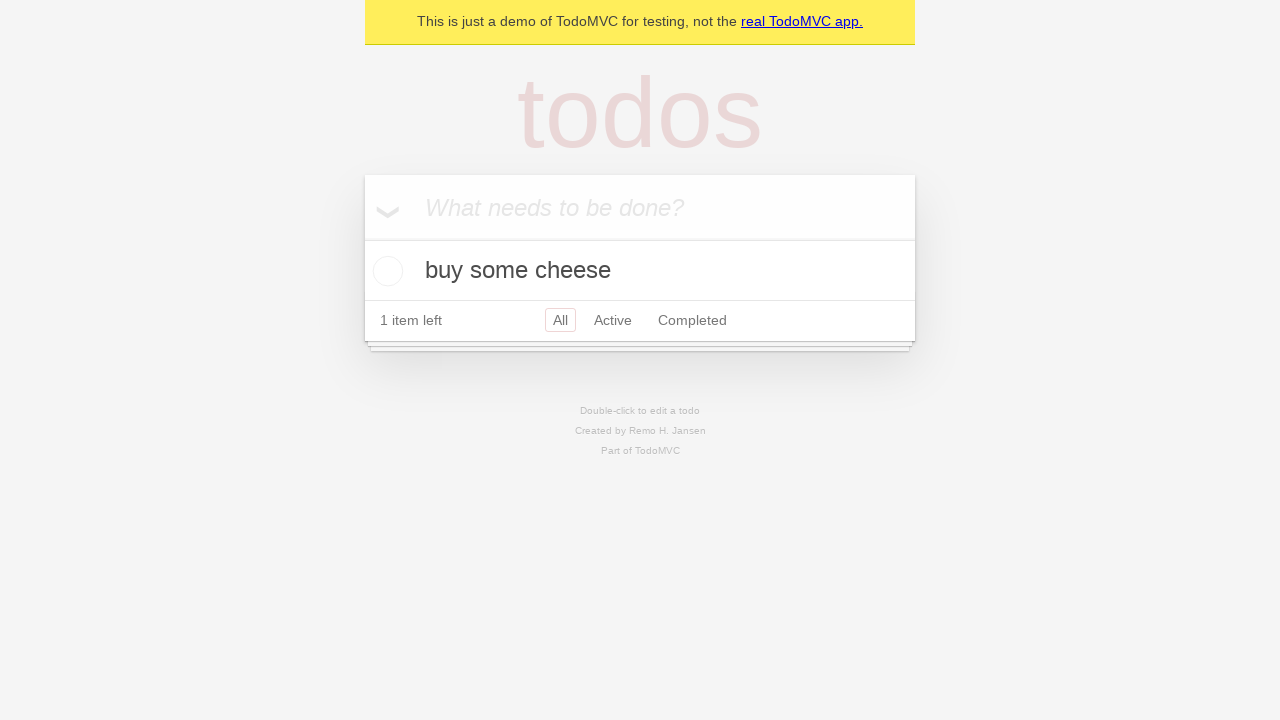

Filled todo input with 'feed the cat' on internal:attr=[placeholder="What needs to be done?"i]
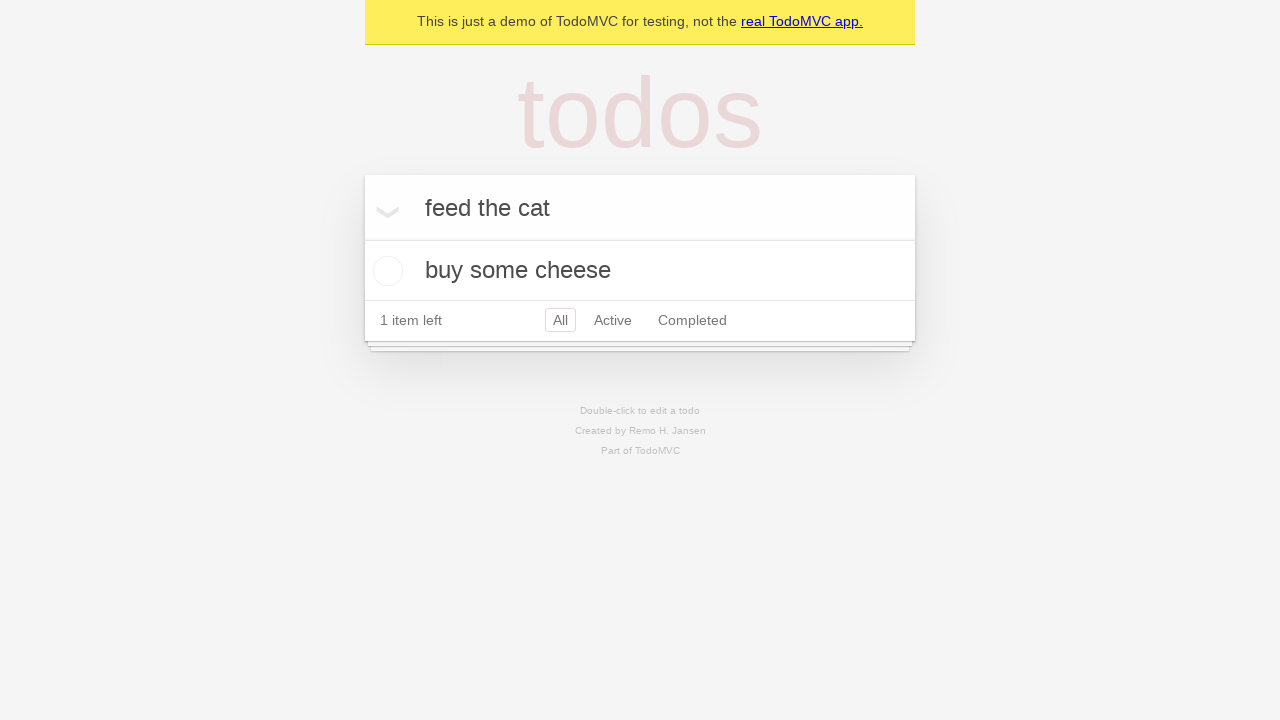

Pressed Enter to create second todo on internal:attr=[placeholder="What needs to be done?"i]
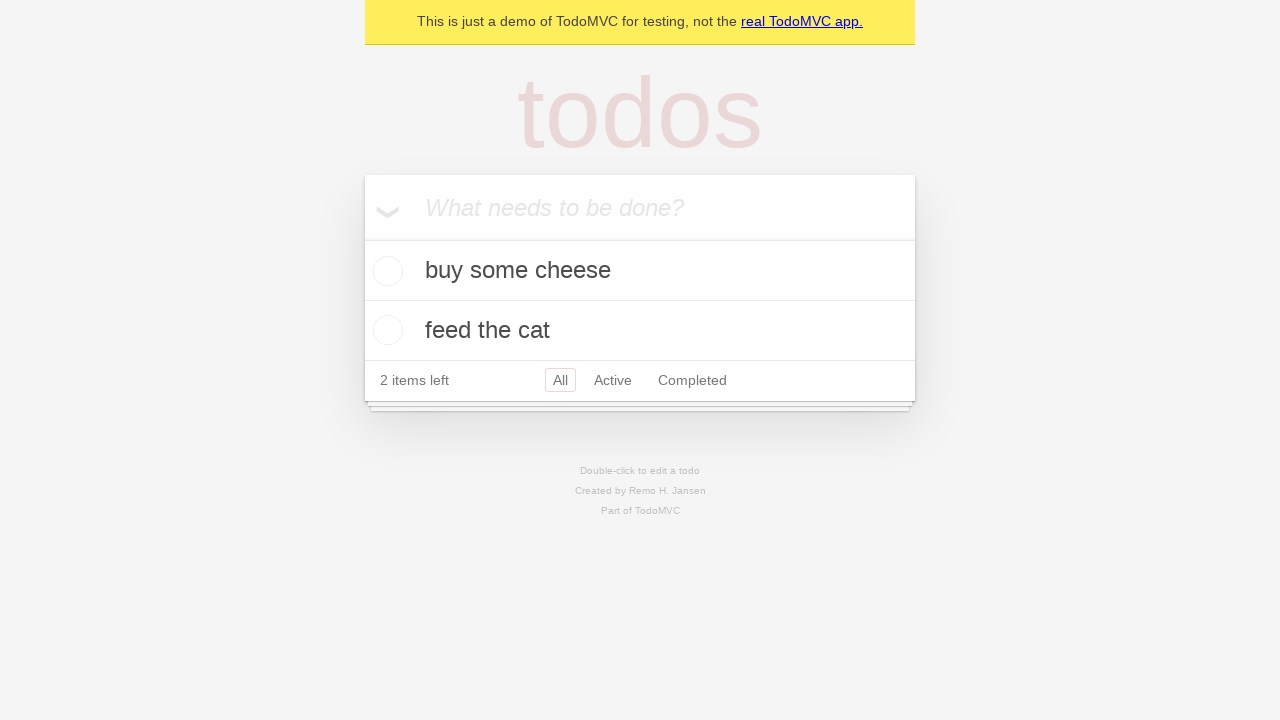

Filled todo input with 'book a doctors appointment' on internal:attr=[placeholder="What needs to be done?"i]
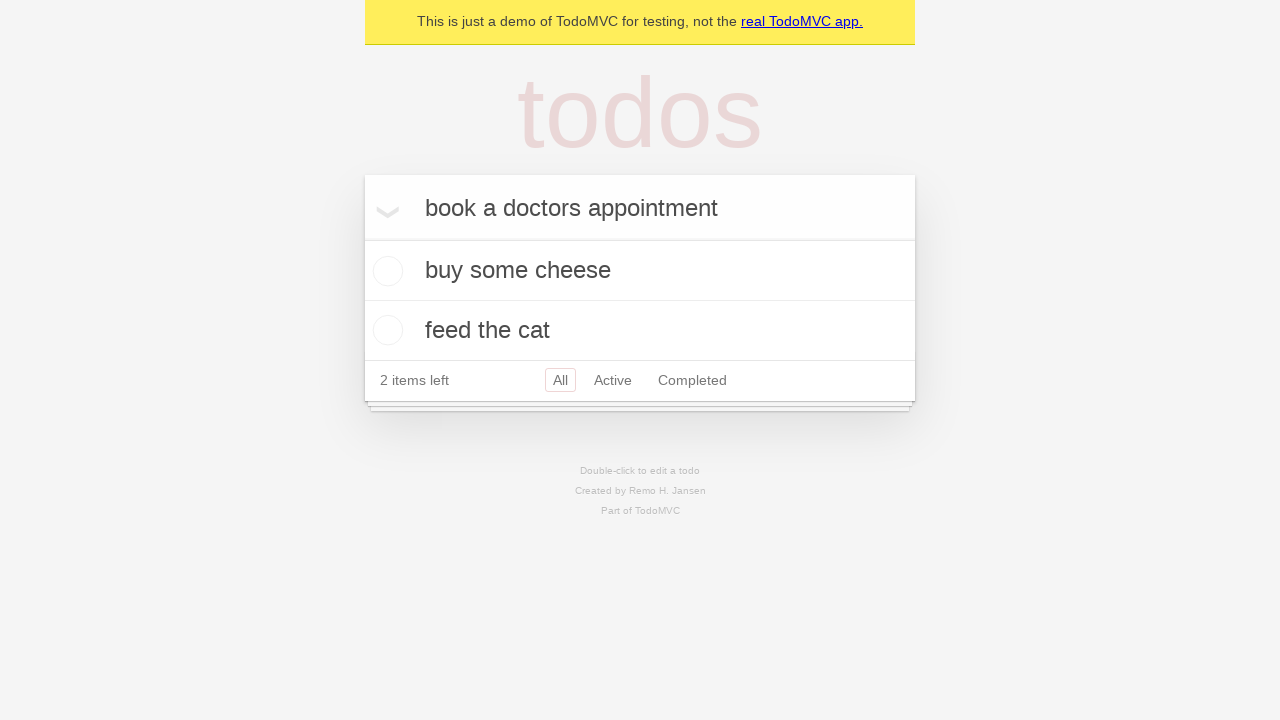

Pressed Enter to create third todo on internal:attr=[placeholder="What needs to be done?"i]
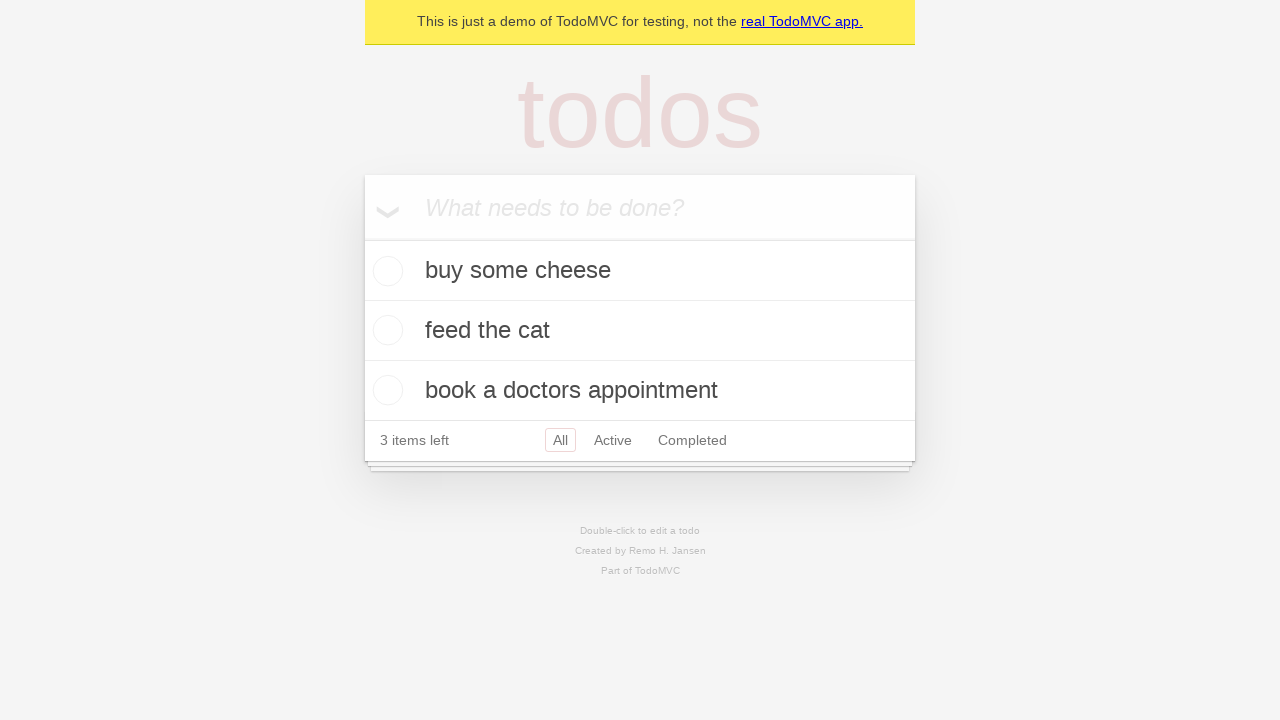

Checked the first todo item to mark it as completed at (385, 271) on .todo-list li .toggle >> nth=0
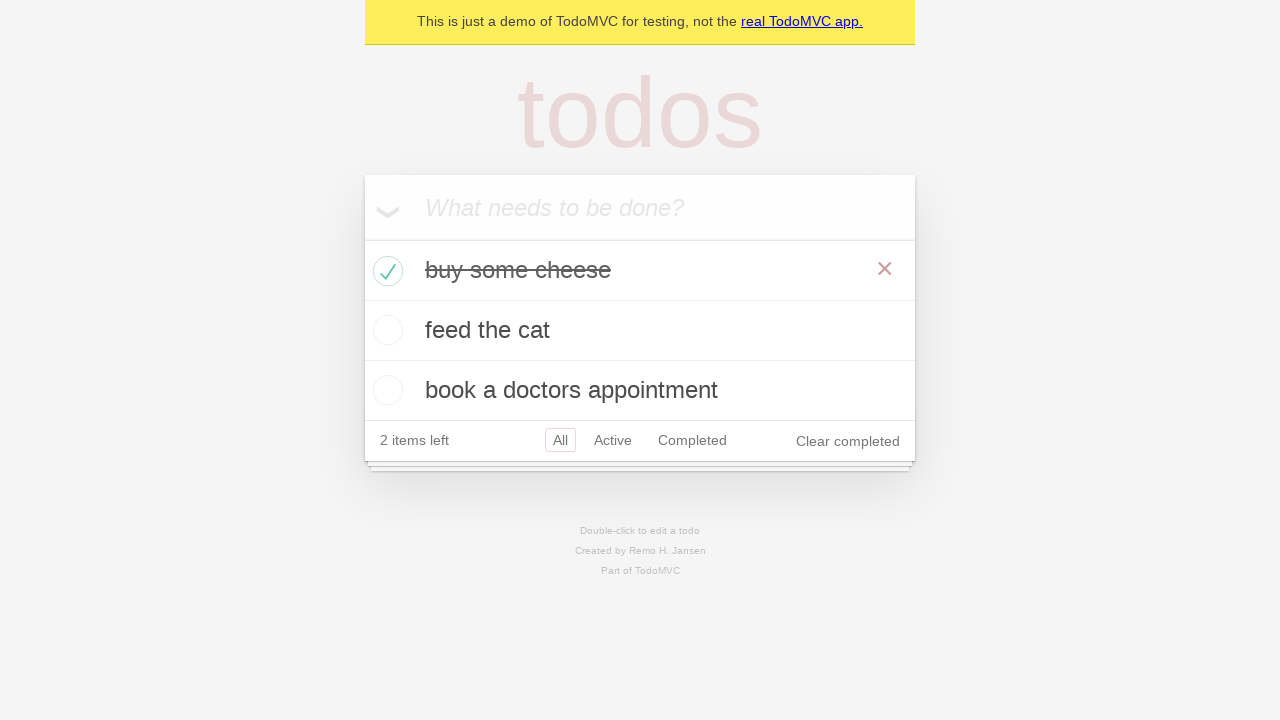

Clicked the Clear completed button to remove completed items at (848, 441) on internal:role=button[name="Clear completed"i]
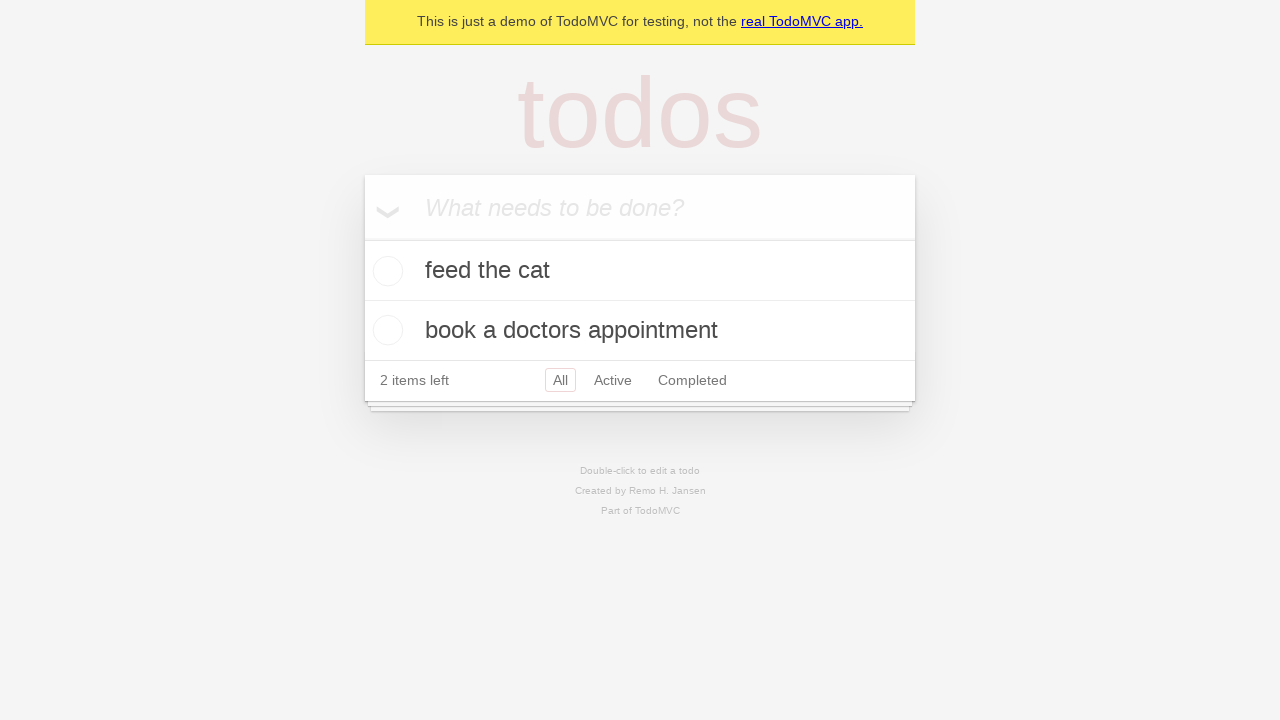

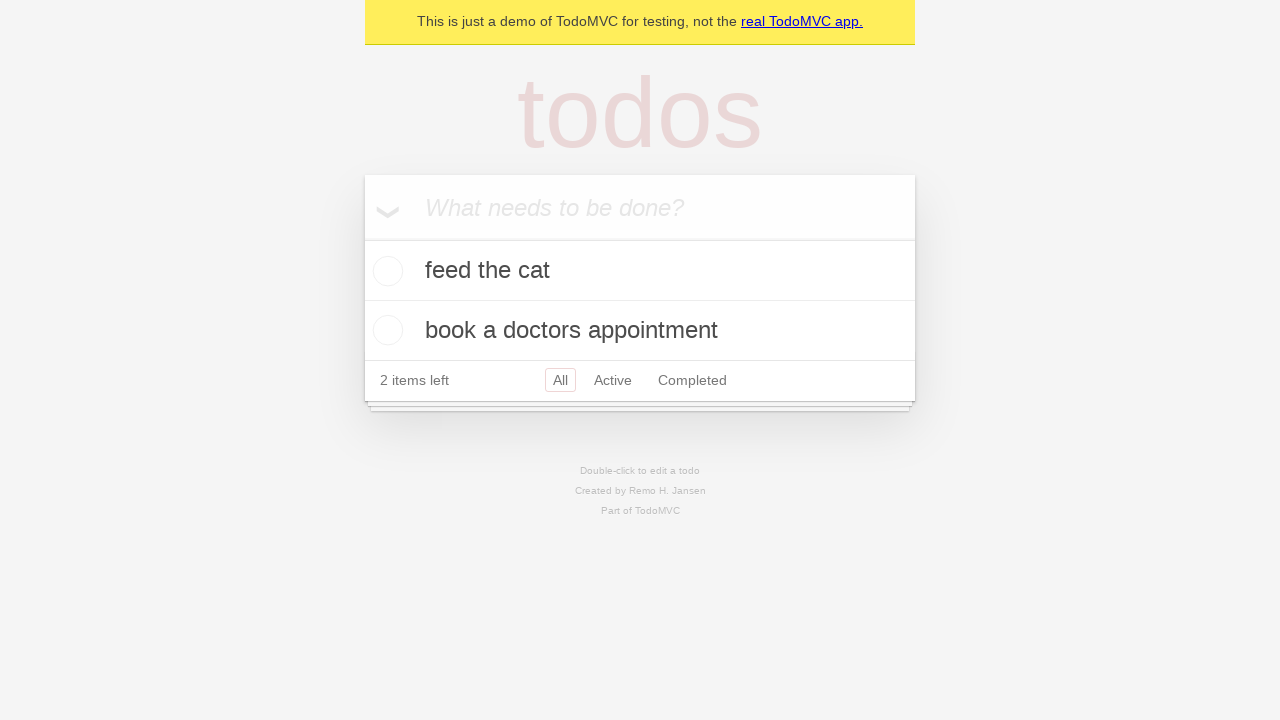